Navigates to vytrack.com and clicks on a top menu item

Starting URL: https://vytrack.com

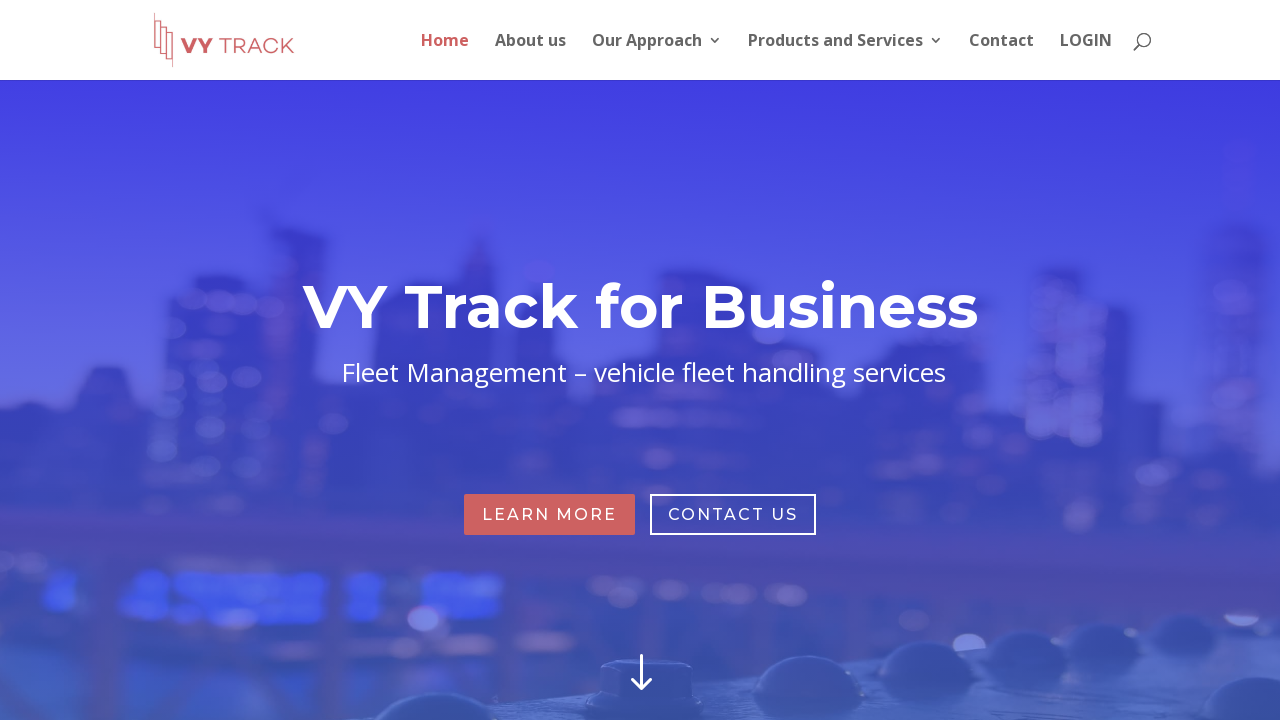

Navigated to https://vytrack.com
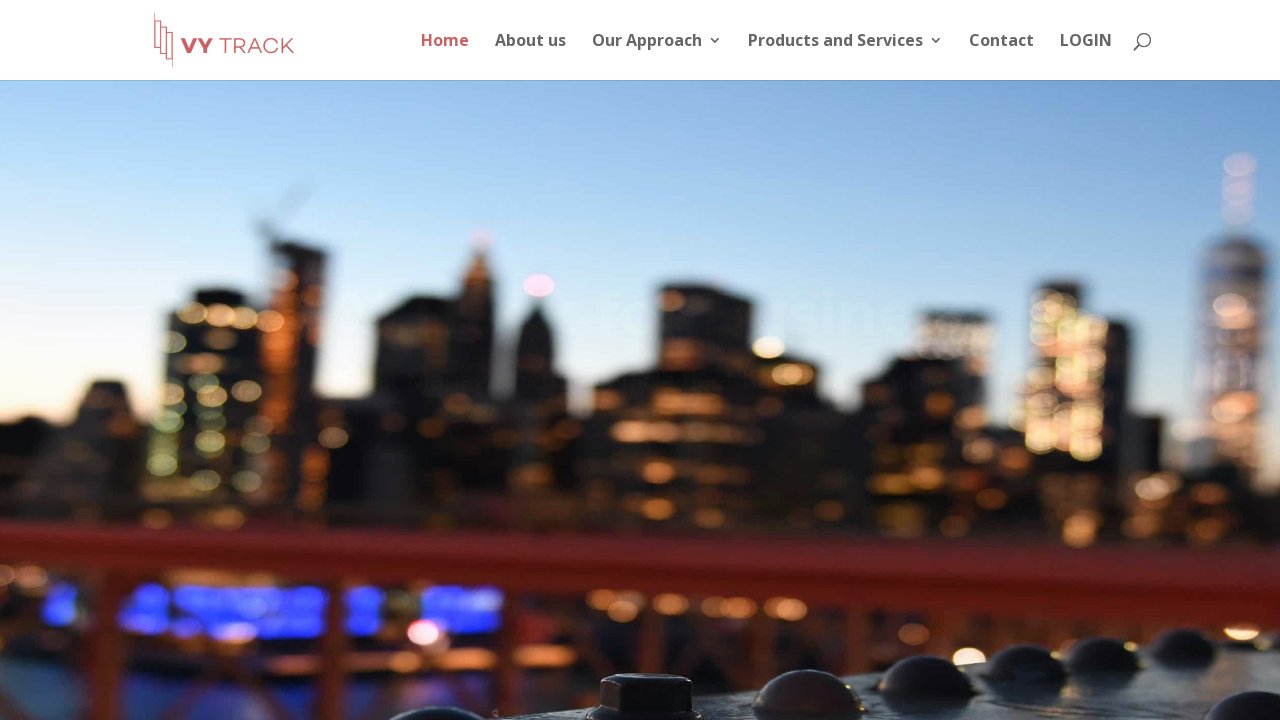

Clicked on top menu item at (1086, 56) on #top-menu #menu-item-849
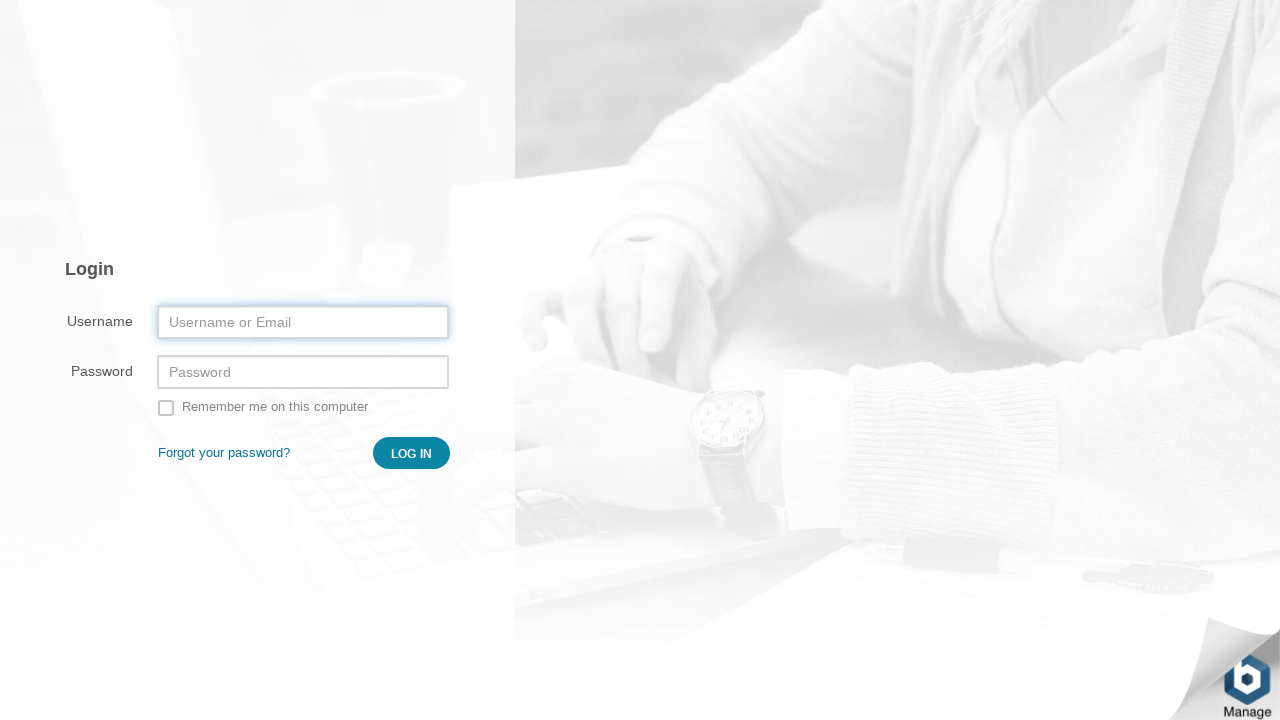

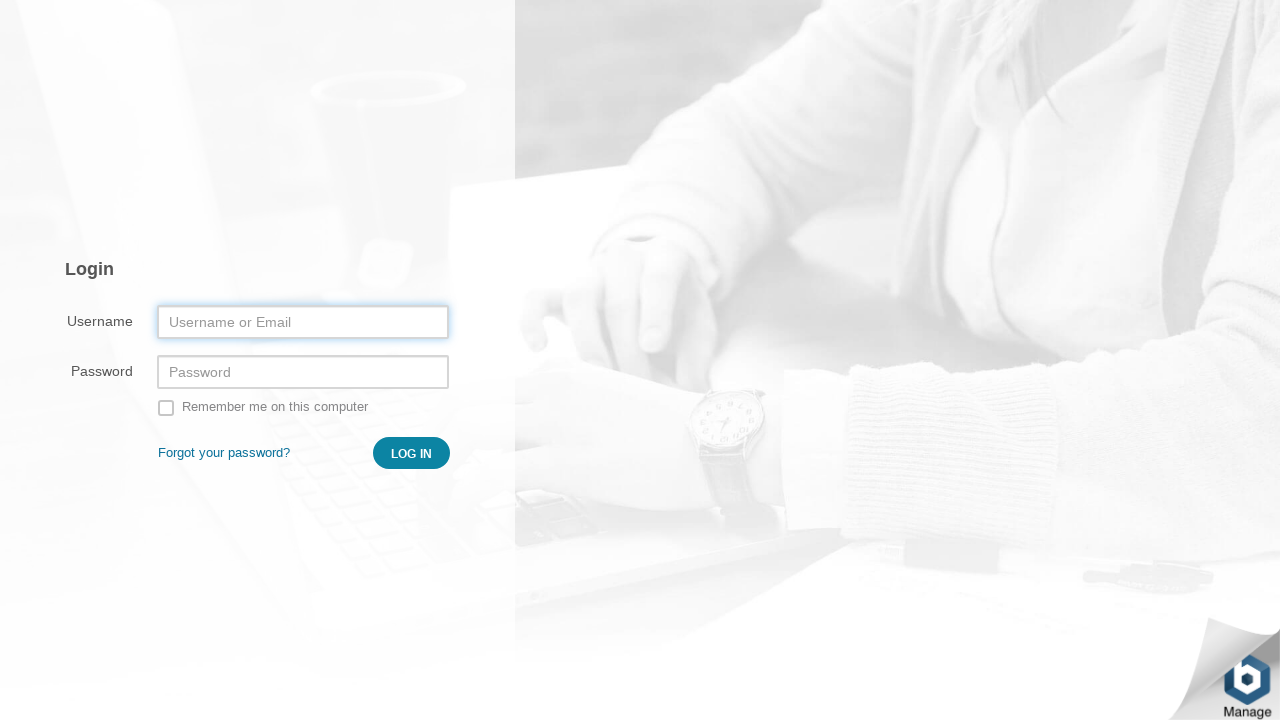